Tests search functionality by searching for "phone" and verifying that search results are returned

Starting URL: https://www.testotomasyonu.com

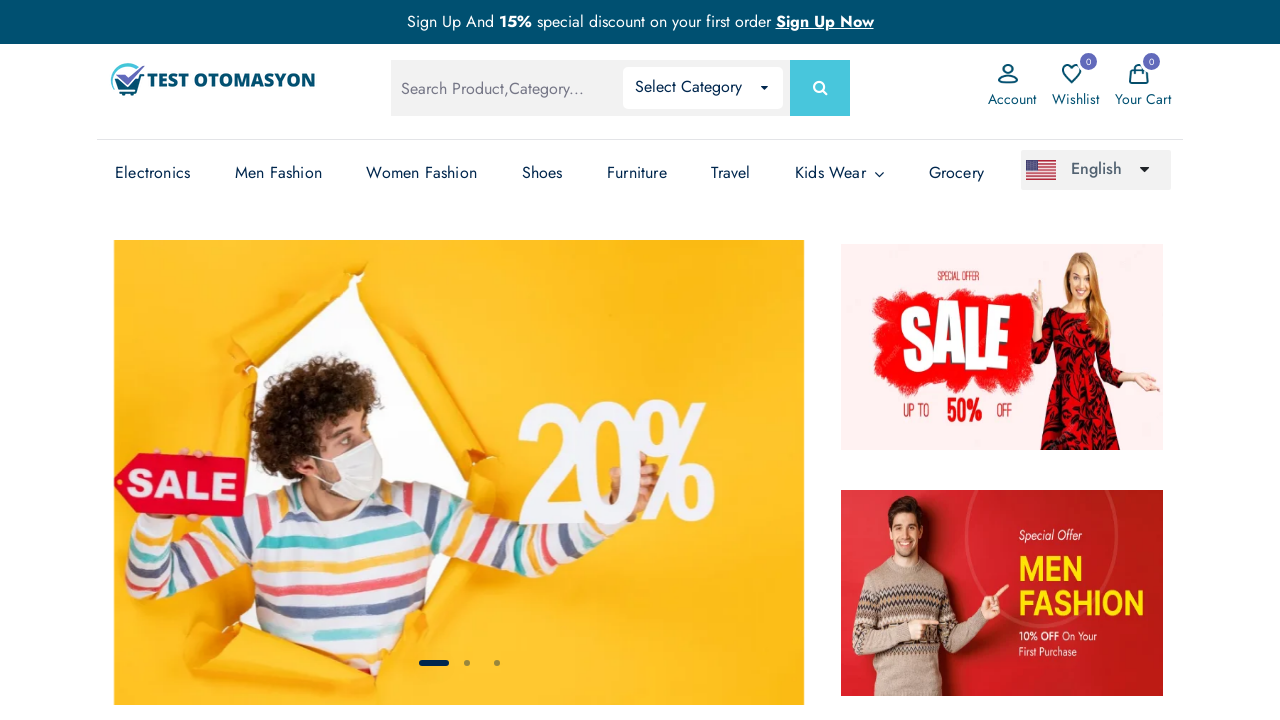

Filled search box with 'phone' on #global-search
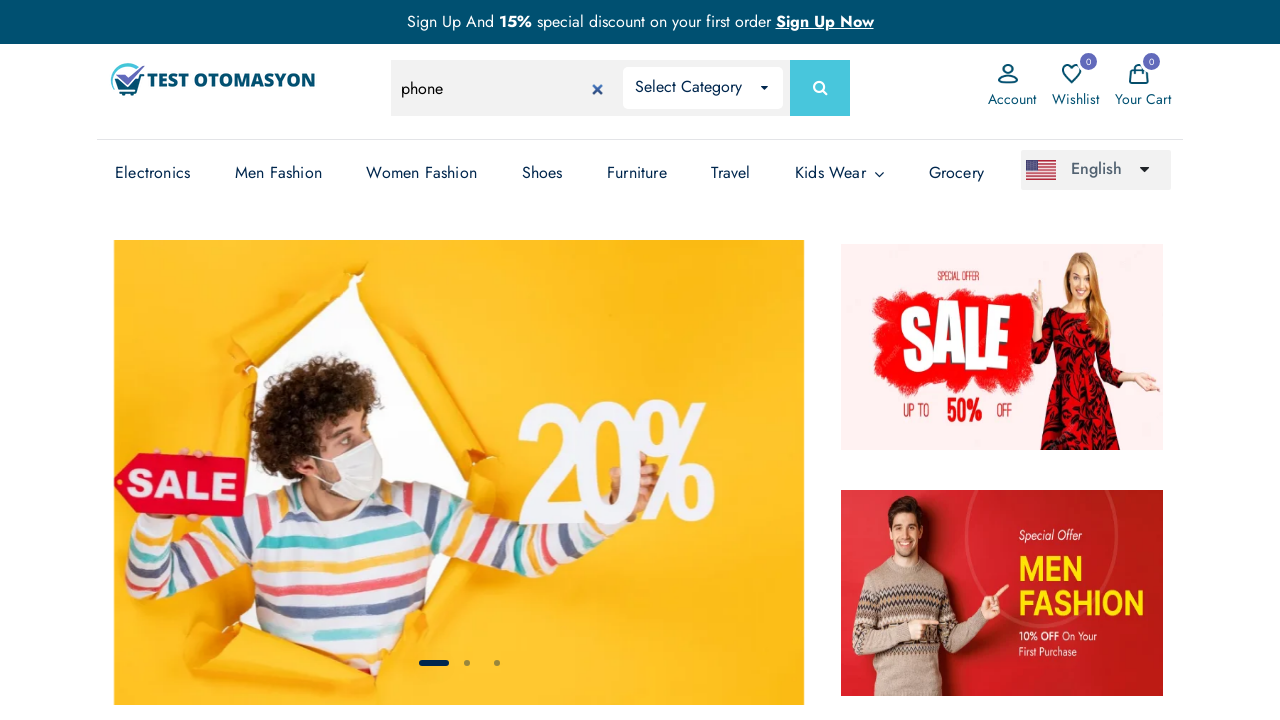

Pressed Enter to submit search query on #global-search
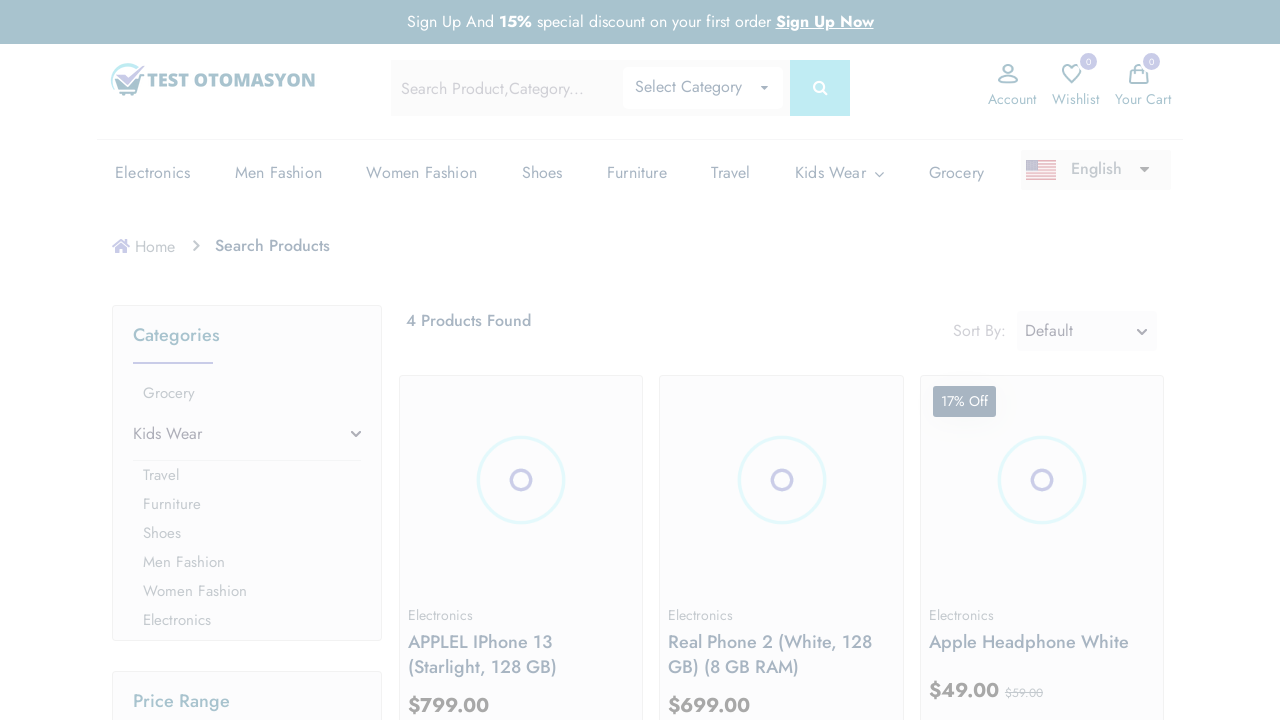

Search results loaded and product count text appeared
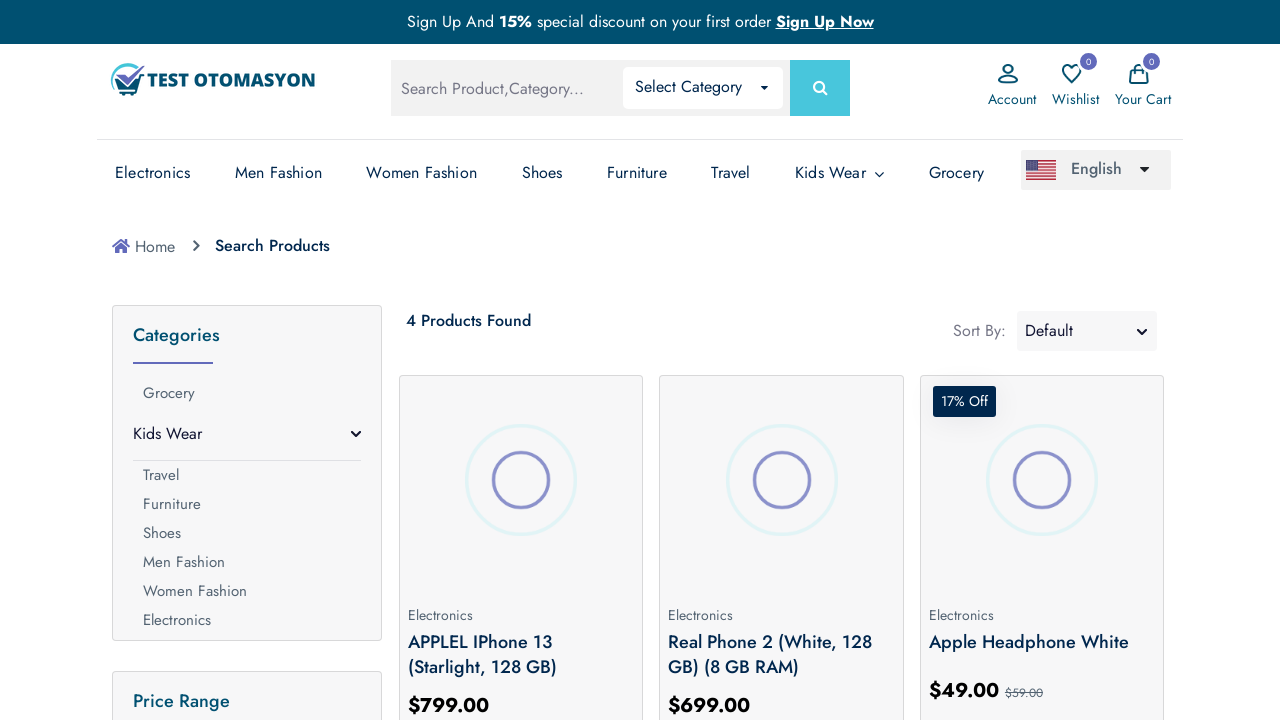

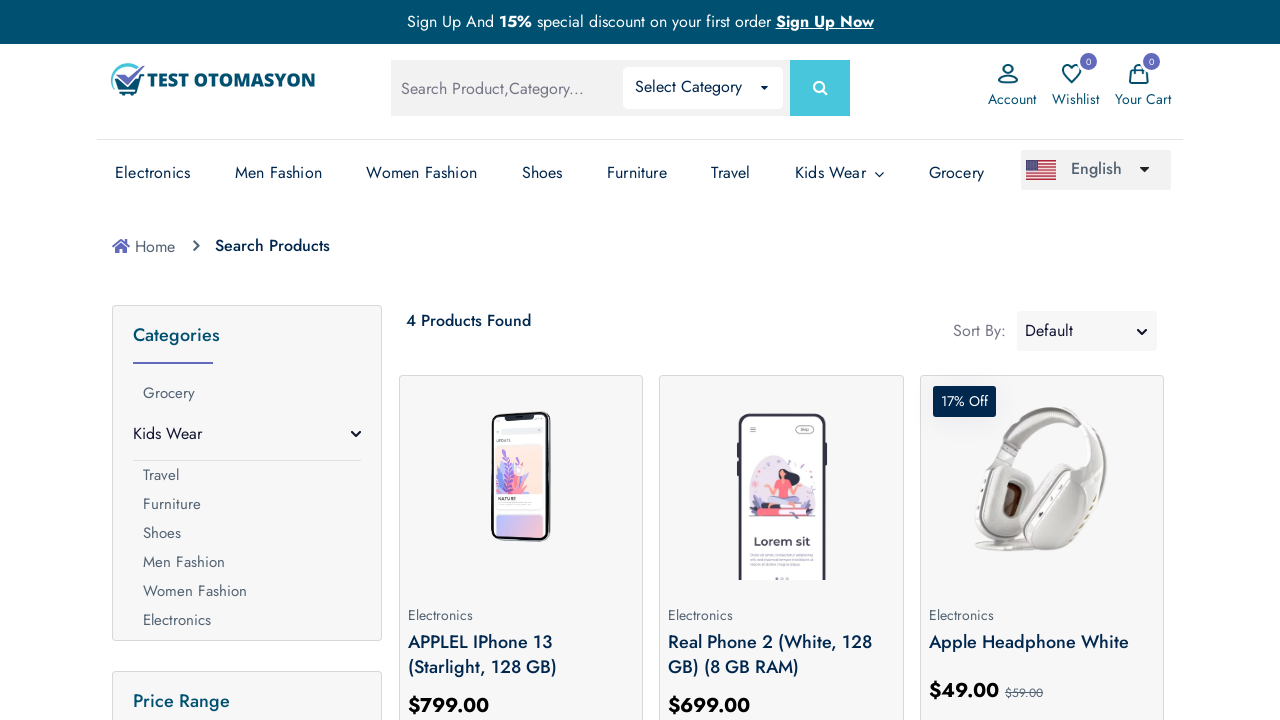